Tests radio button interactions by selecting different pizza crust options in sequence

Starting URL: https://www.w3.org/WAI/ARIA/apg/patterns/radio/examples/radio/

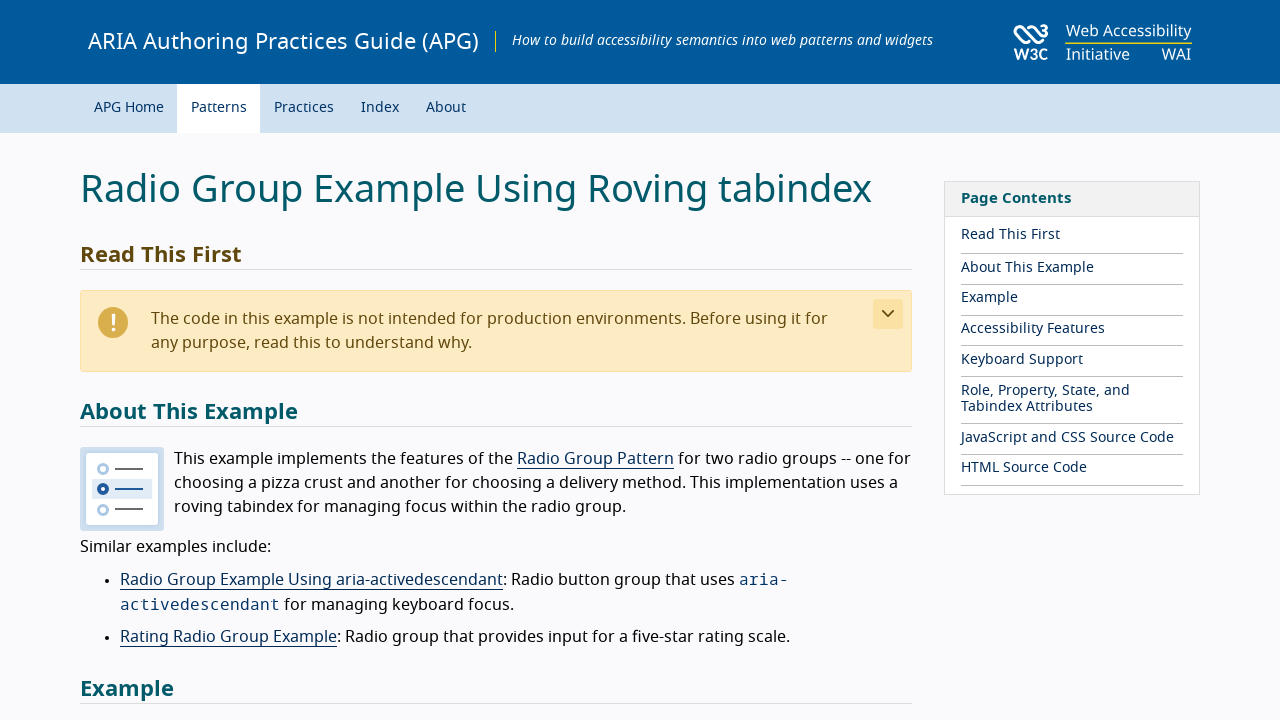

Selected 'Regular crust' radio button at (146, 361) on internal:role=radio[name="Regular crust"i]
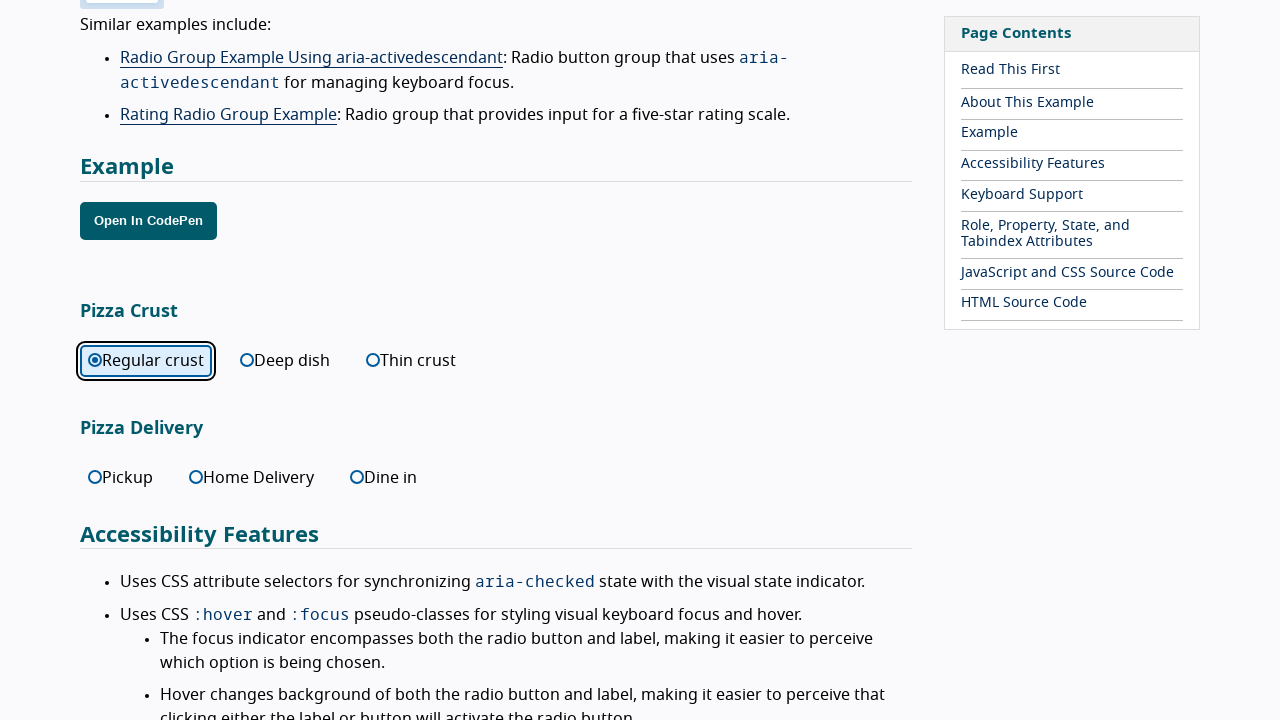

Selected 'Deep dish' radio button at (285, 361) on internal:role=radio[name="Deep dish"i]
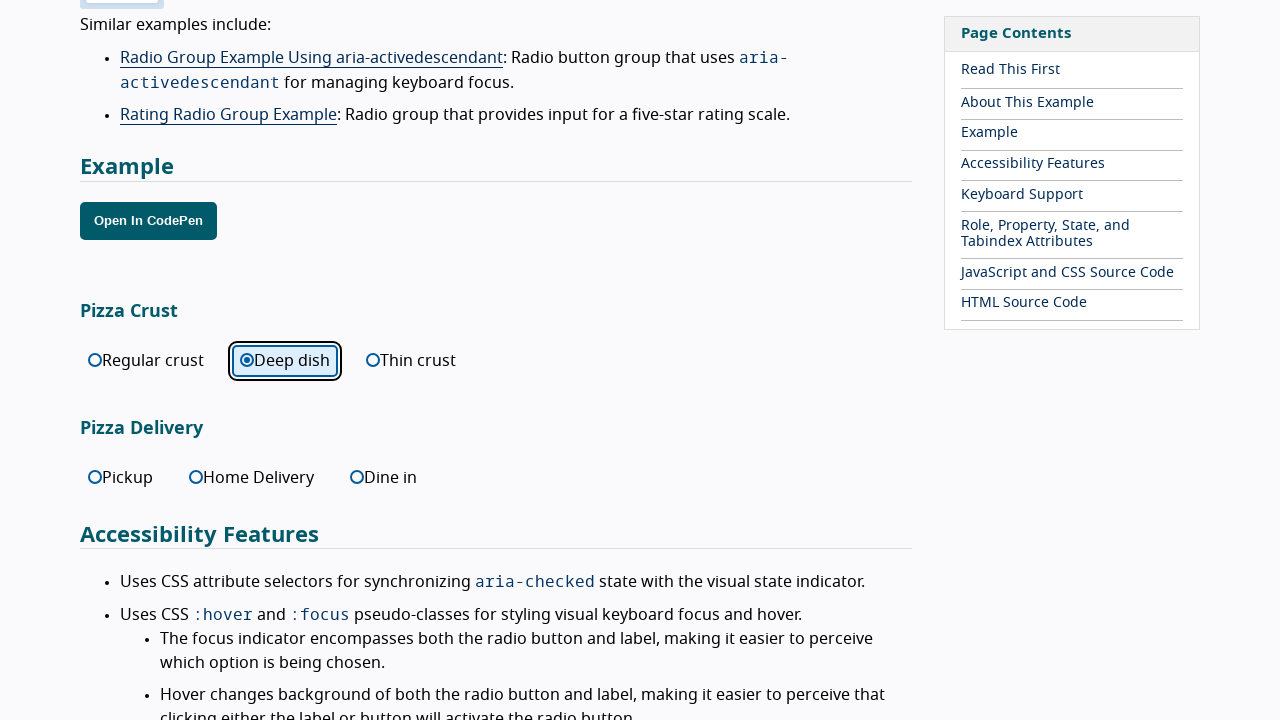

Selected 'Thin crust' radio button at (411, 361) on internal:role=radio[name="Thin crust"i]
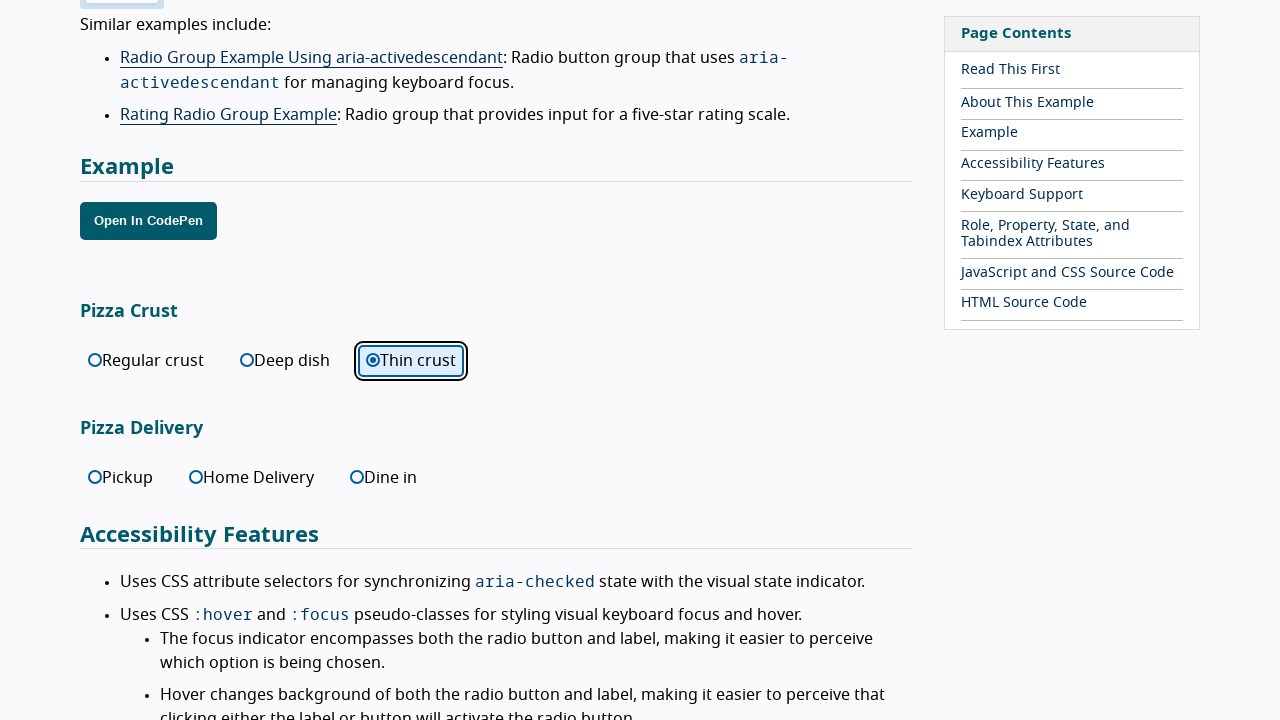

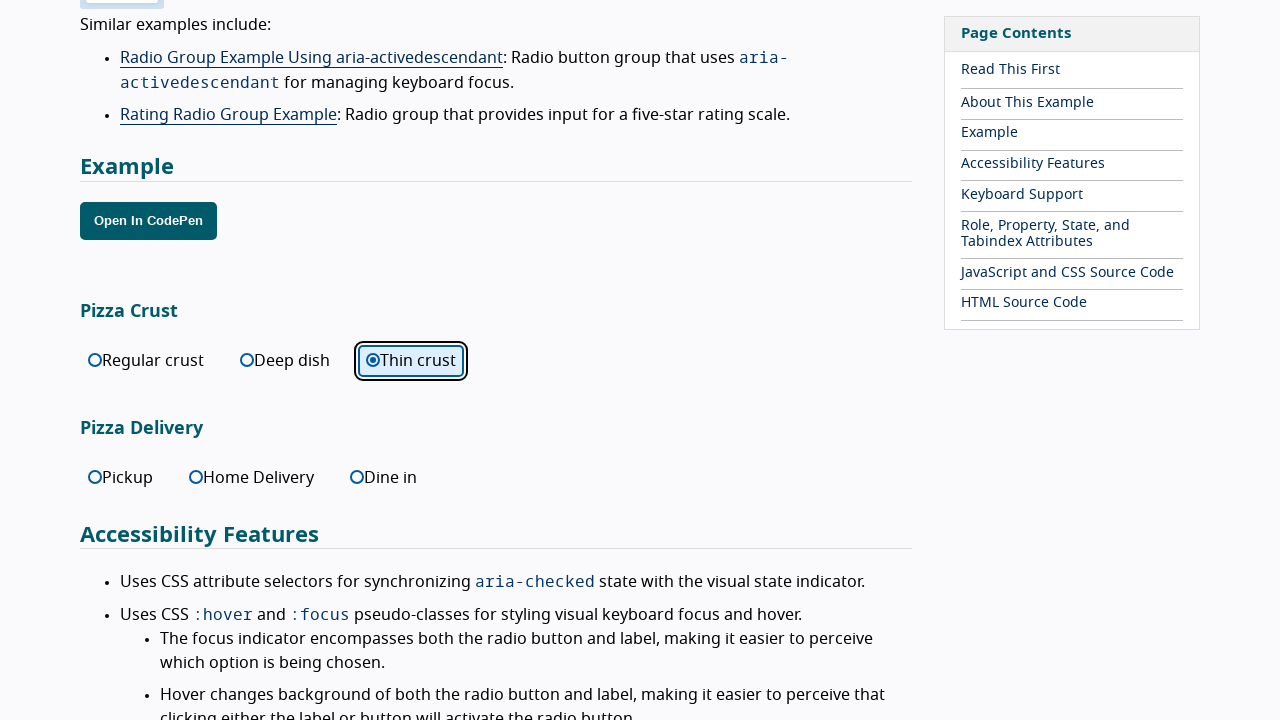